Tests dynamic content loading with proper wait time by clicking start button and verifying "Hello World!" text appears.

Starting URL: http://the-internet.herokuapp.com/dynamic_loading/2

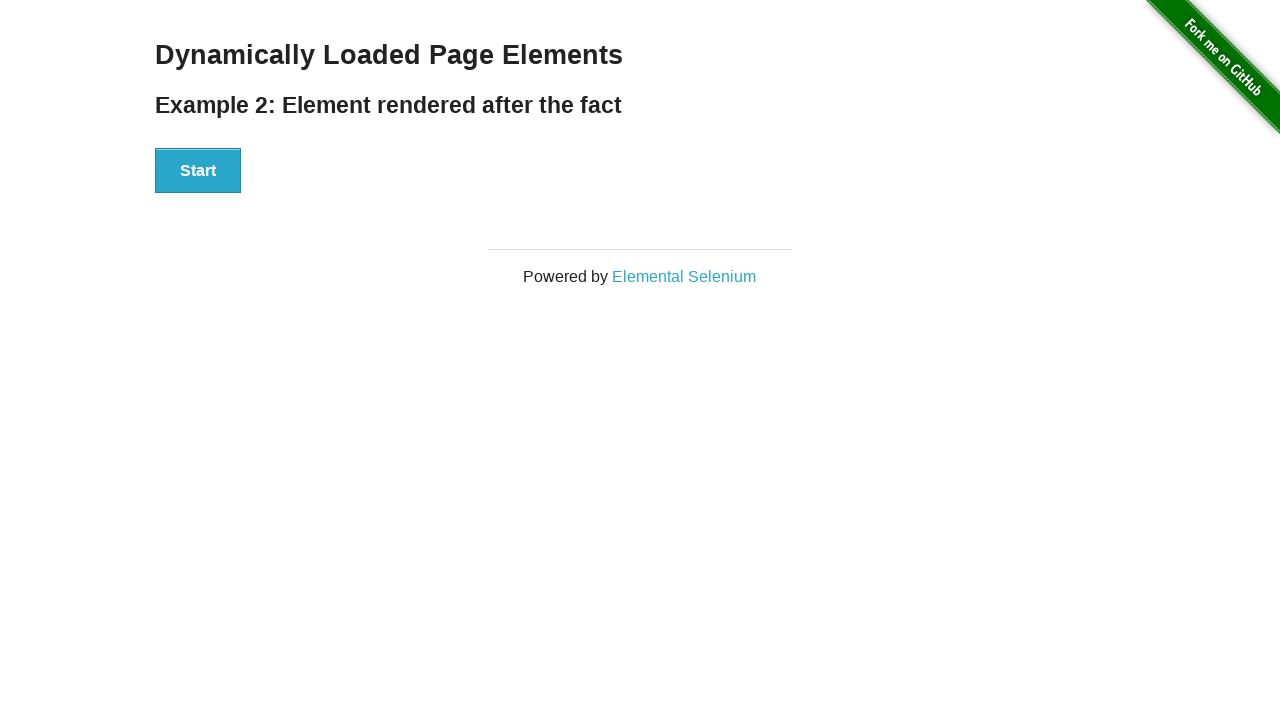

Clicked the start button to trigger dynamic content loading at (198, 171) on xpath=//*[@id='start']/button
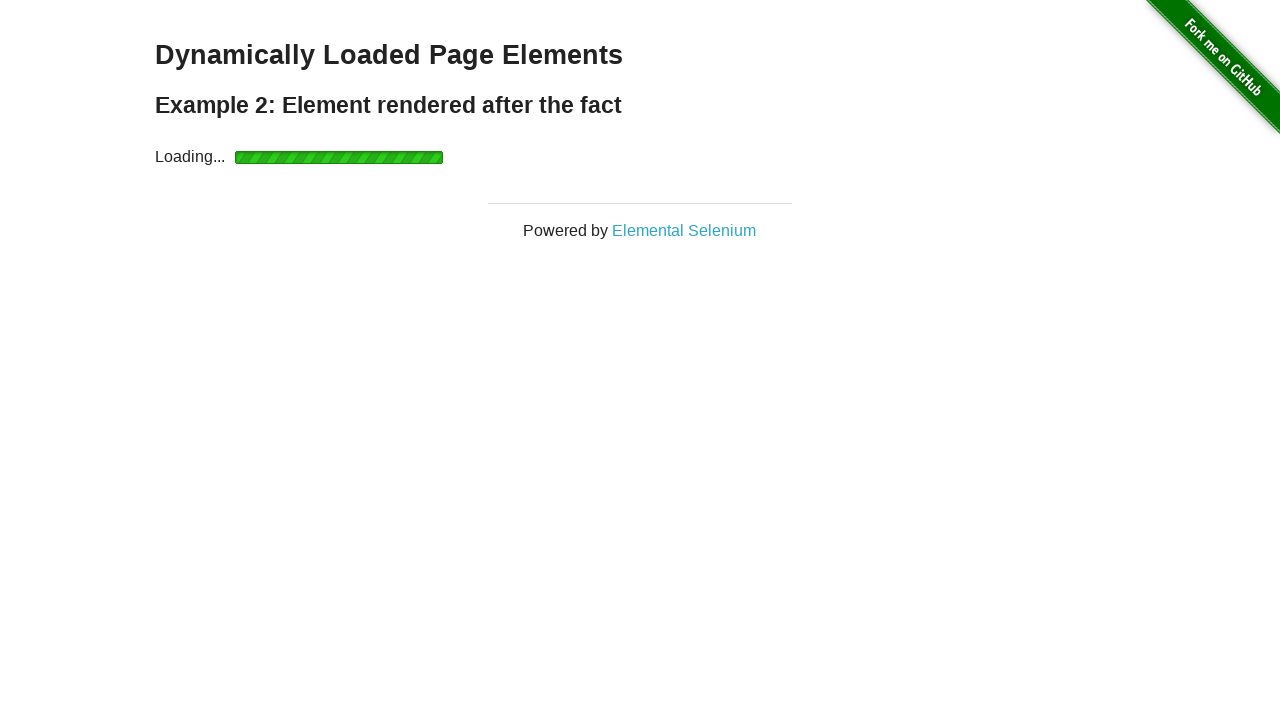

Waited for 'Hello World!' text to appear and become visible
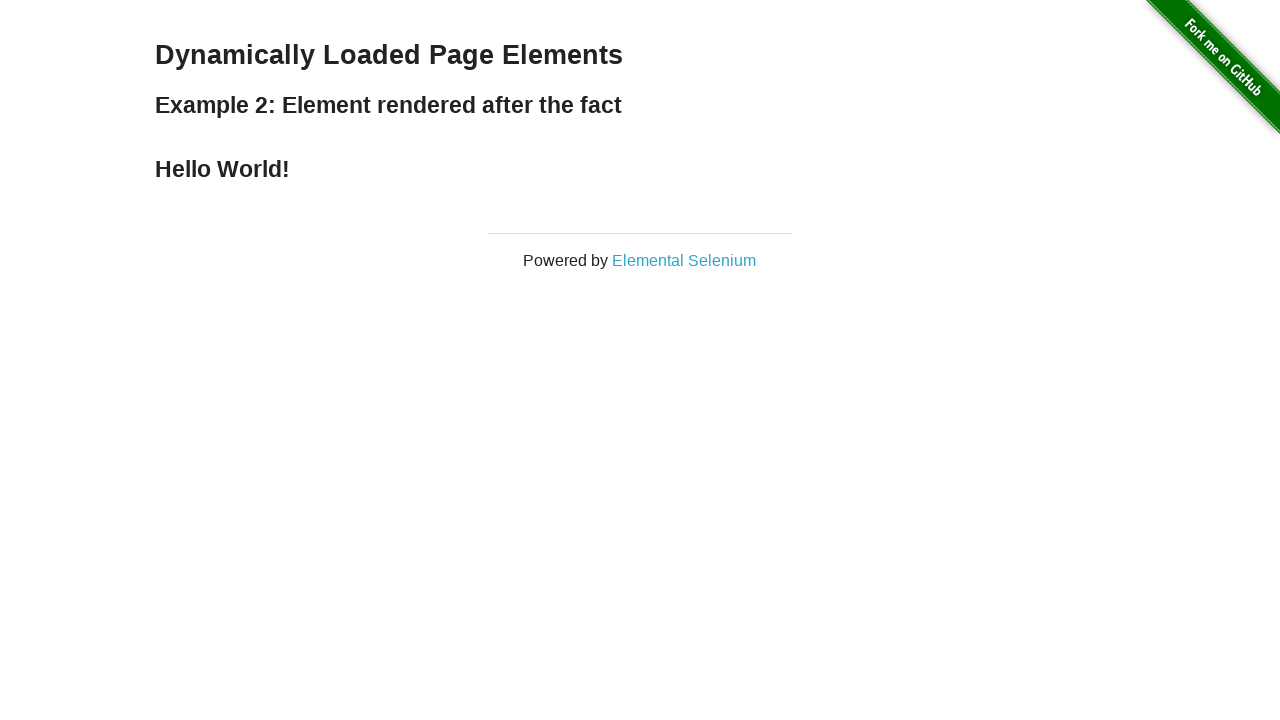

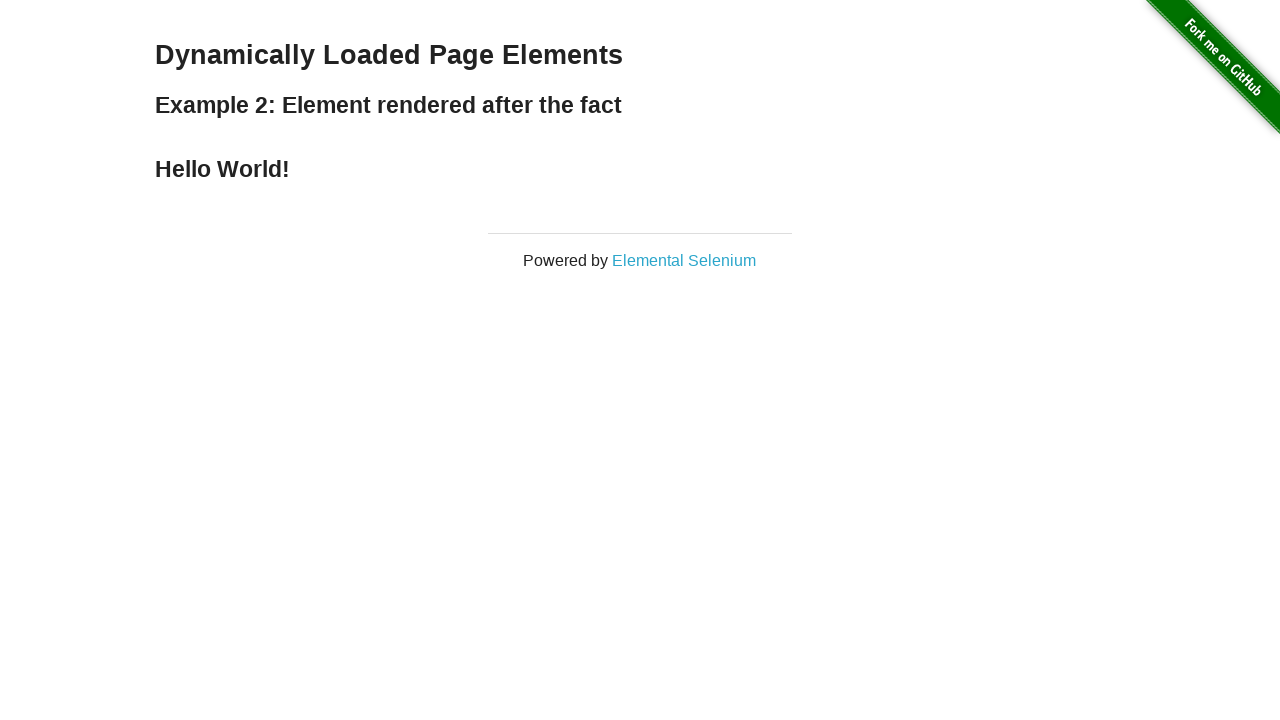